Navigates to a Brazilian real estate investment fund (FII) page on fiis.com.br and waits for the page to load.

Starting URL: https://fiis.com.br/mxrf11/

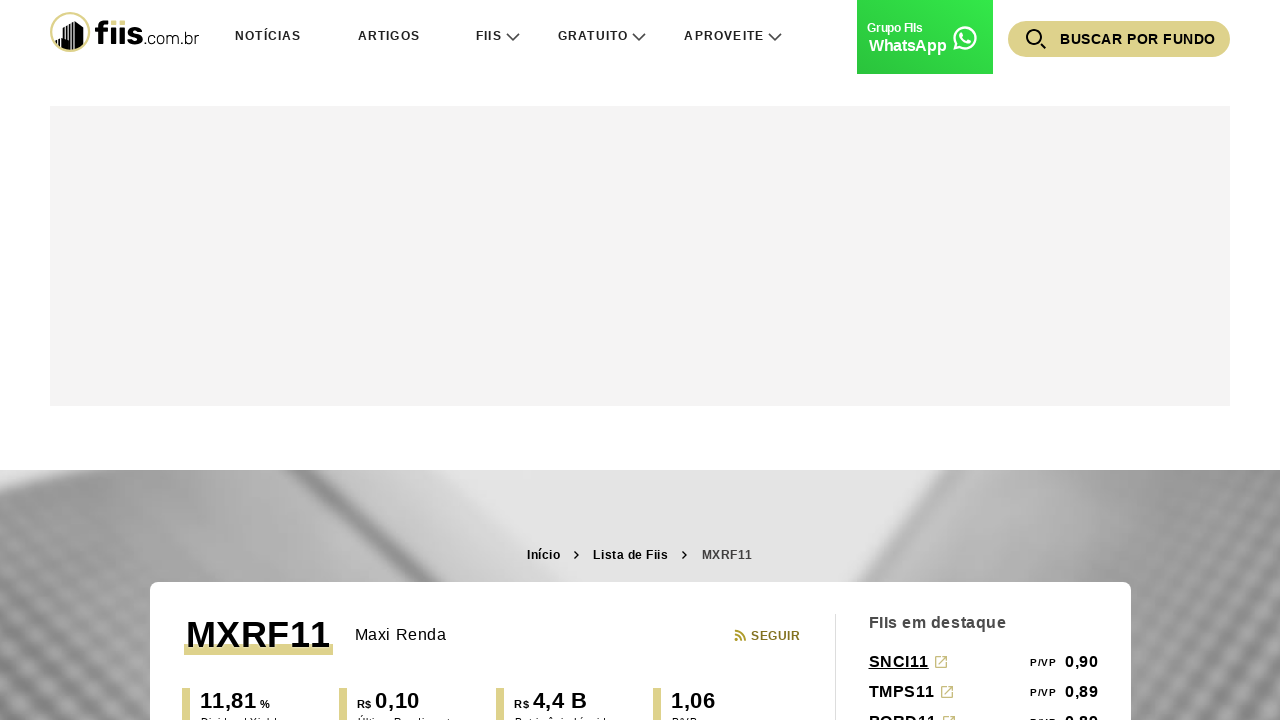

Waited for page to reach network idle state - FII page fully loaded
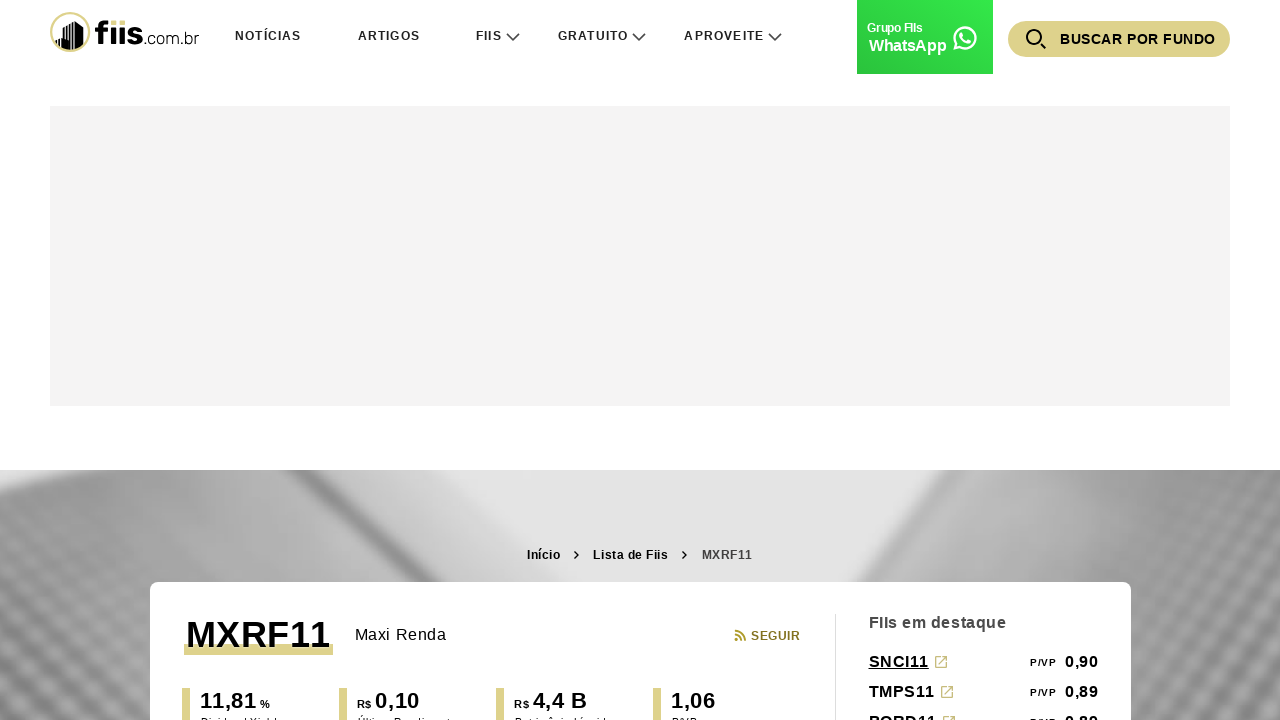

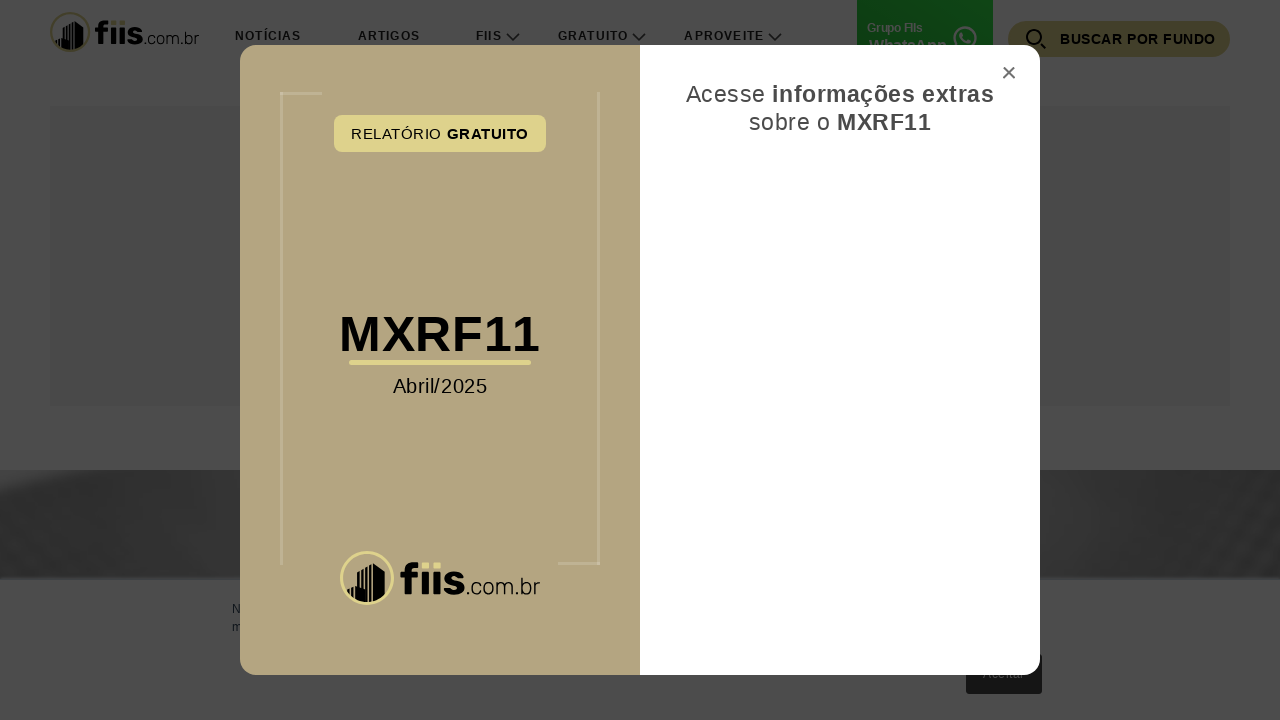